Tests various button interactions on LeafGround practice site including clicking a button, navigating back, checking button states, and retrieving button properties like position, color, and dimensions.

Starting URL: https://leafground.com/button.xhtml

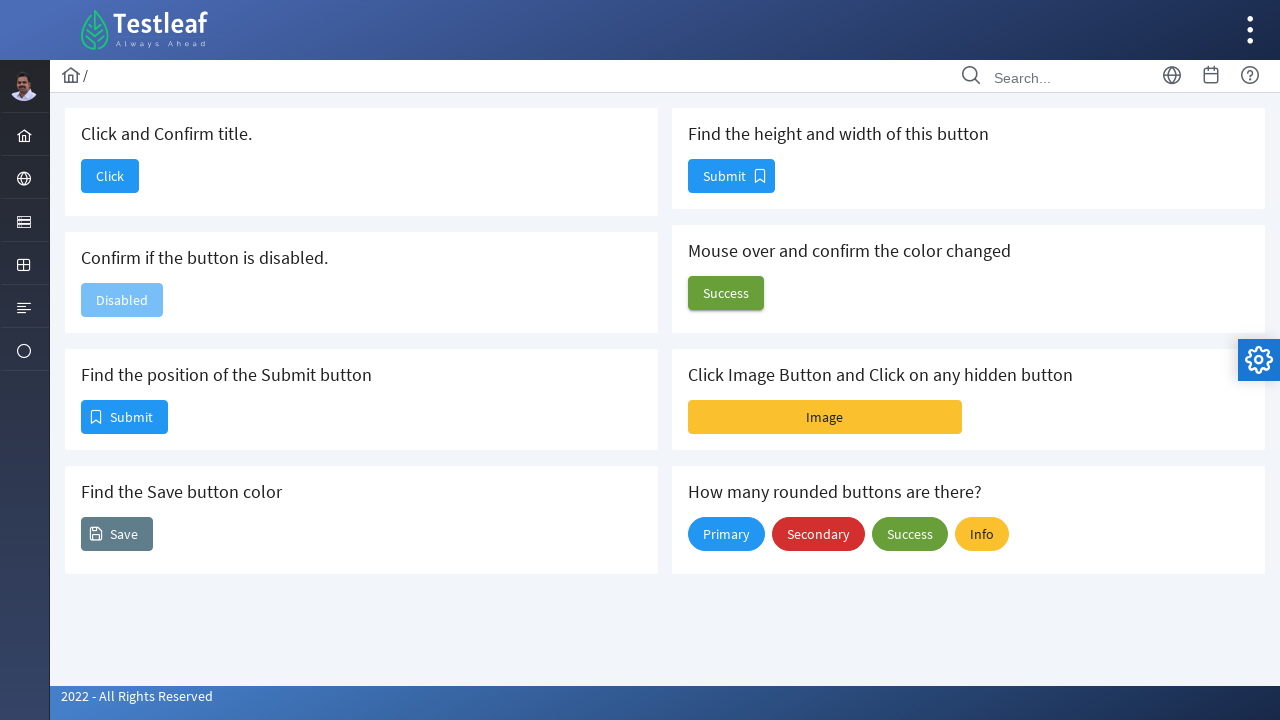

Clicked the first button on LeafGround button practice page at (110, 176) on #j_idt88\:j_idt90
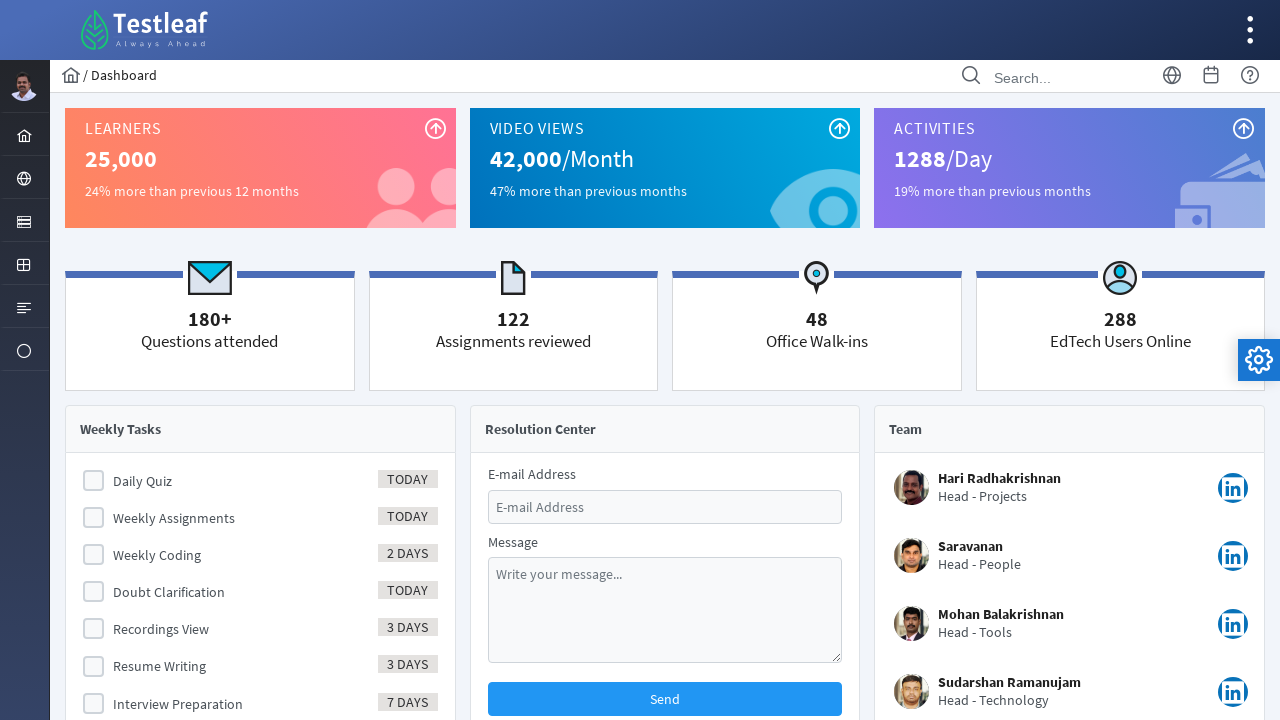

Navigated back to previous page
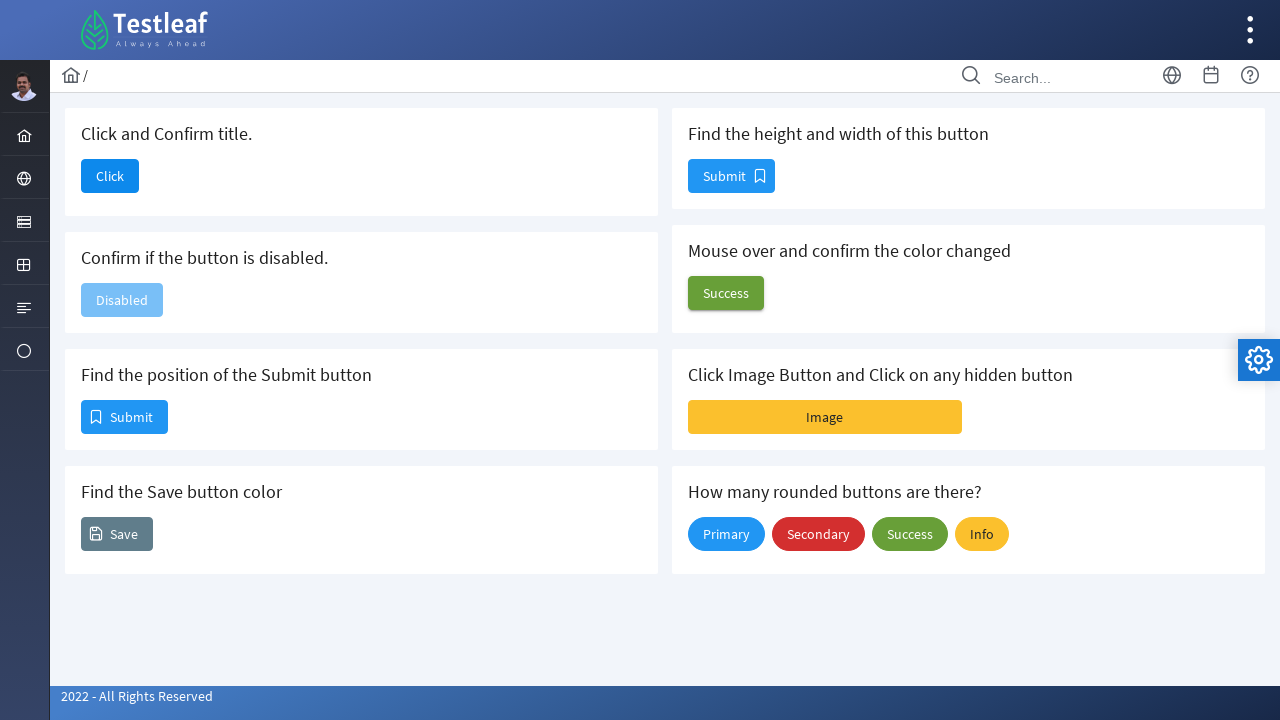

Retrieved page title: Button
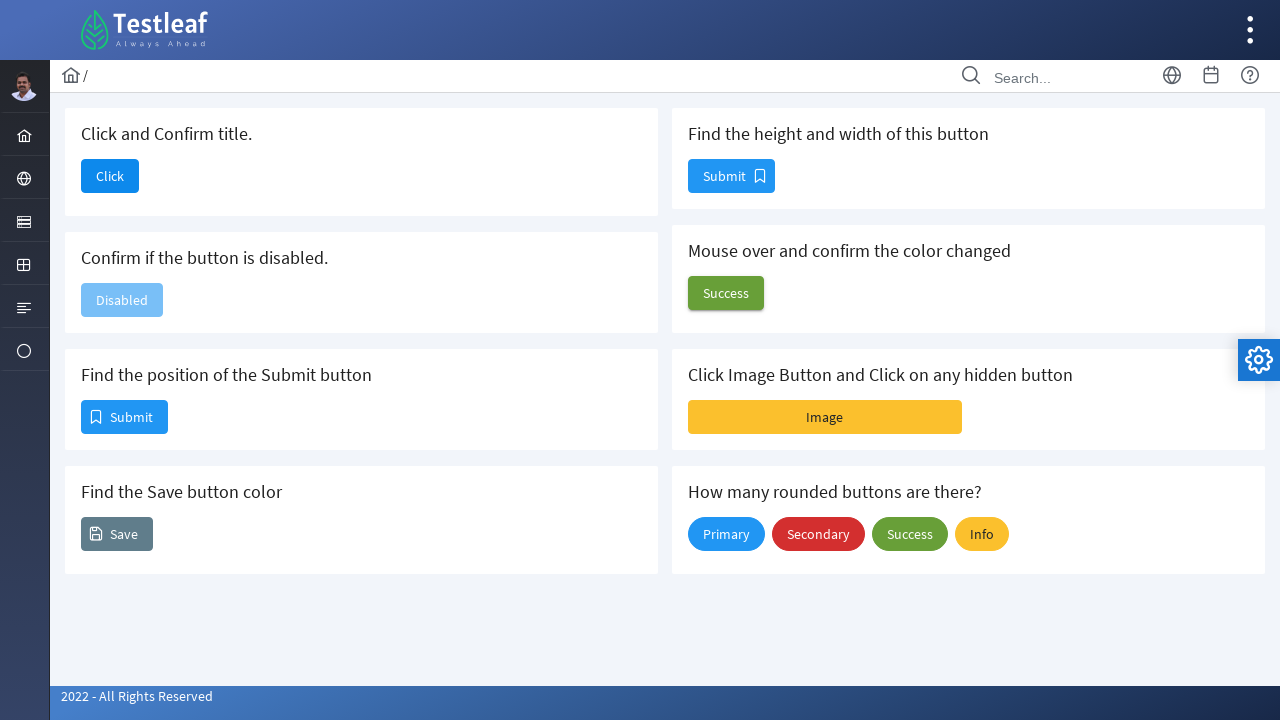

Checked button enabled state: True
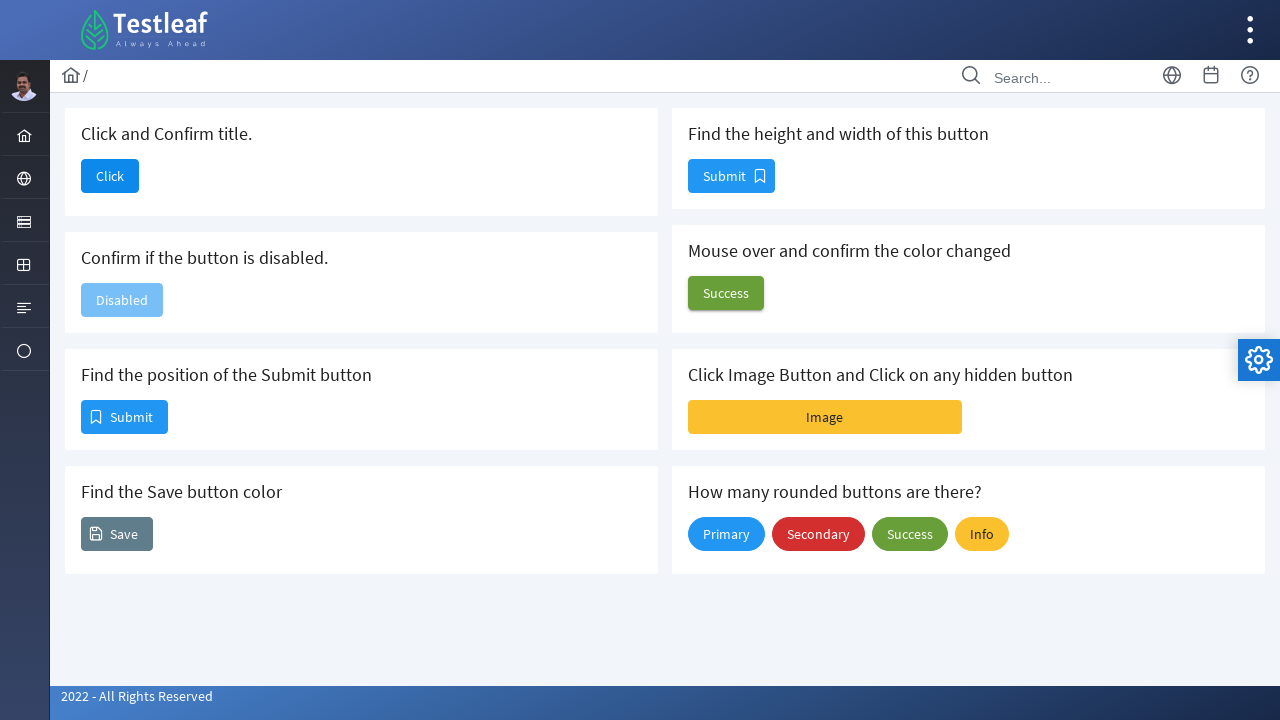

Retrieved button position: x=81, y=400
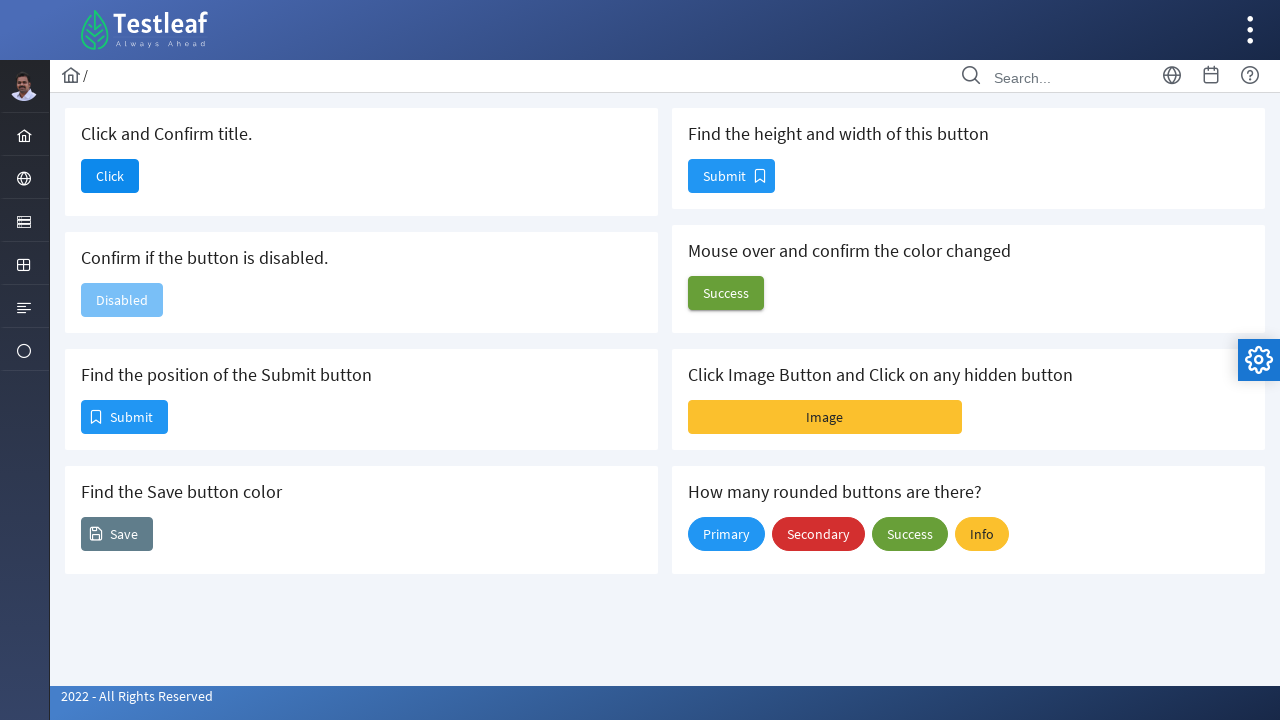

Retrieved save button color: rgb(255, 255, 255)
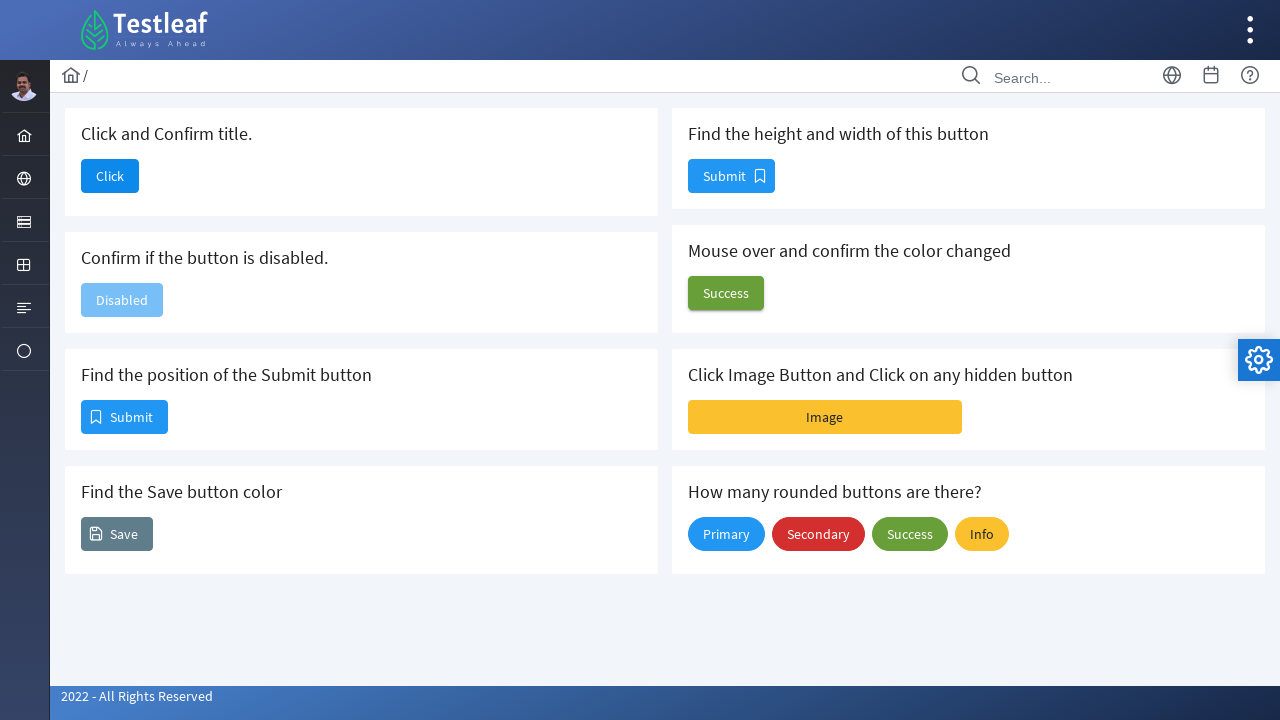

Retrieved submit button dimensions: height=34, width=87
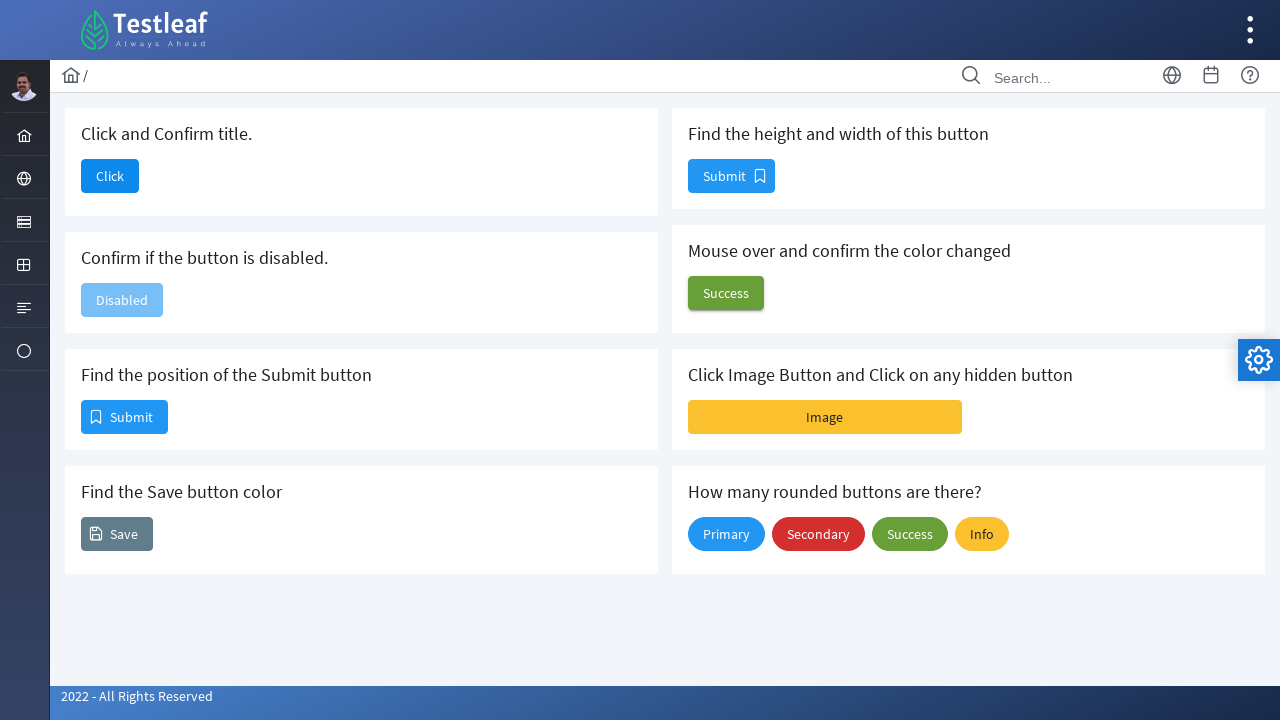

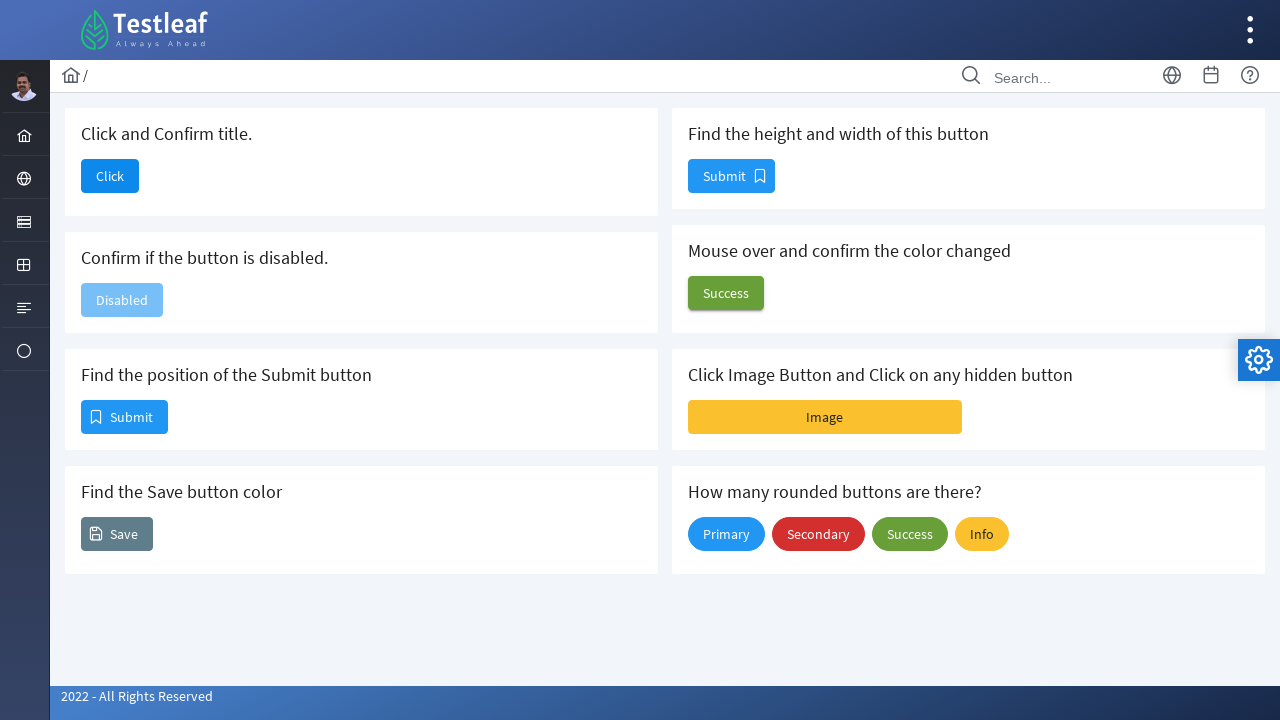